Tests that the MTS Belarus website displays the correct heading text for the online payment section, verifying it shows "Онлайн пополнение без комиссии" (Online top-up without commission)

Starting URL: https://www.mts.by/

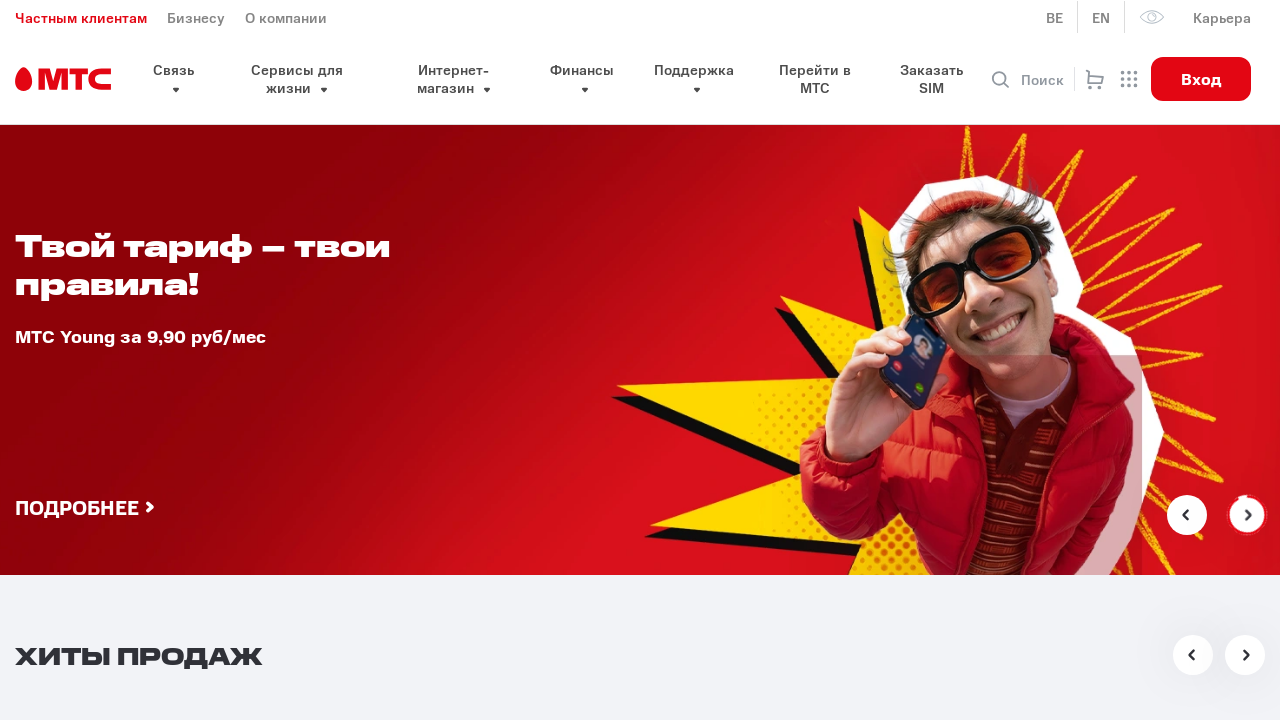

Navigated to MTS Belarus website
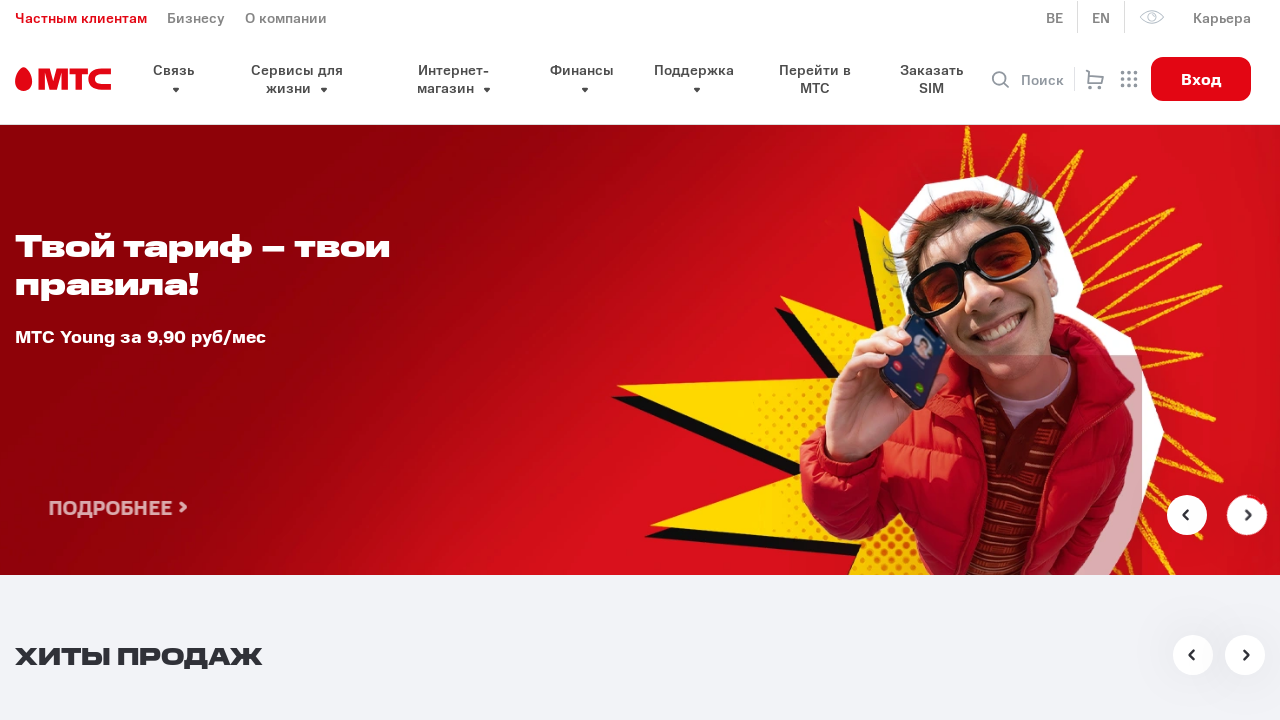

Located the online payment section heading element
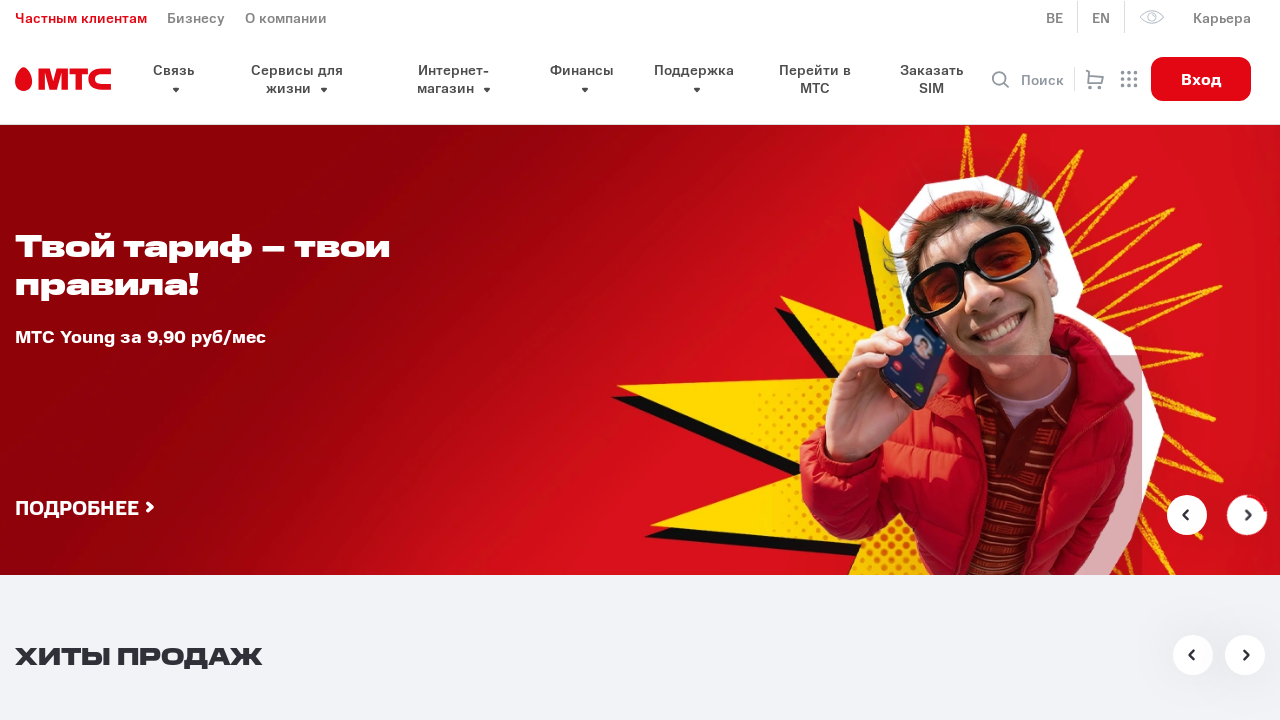

Waited for the online payment heading to become visible
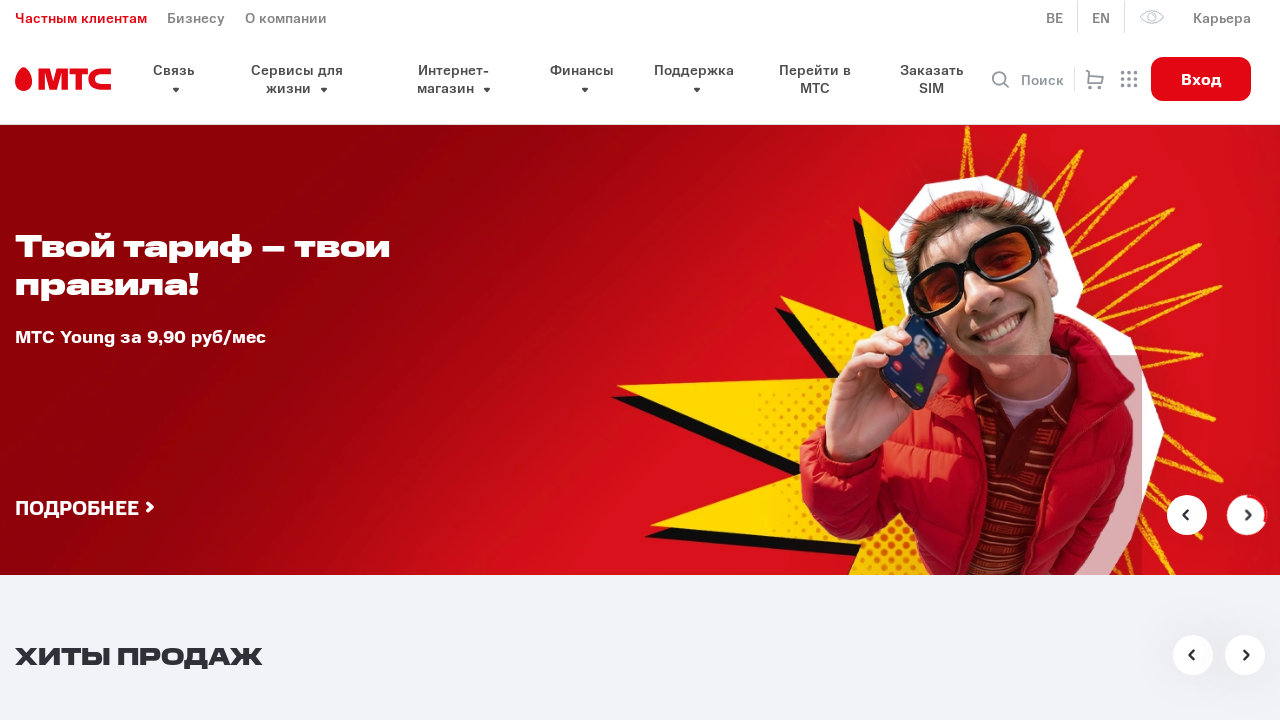

Retrieved heading text content
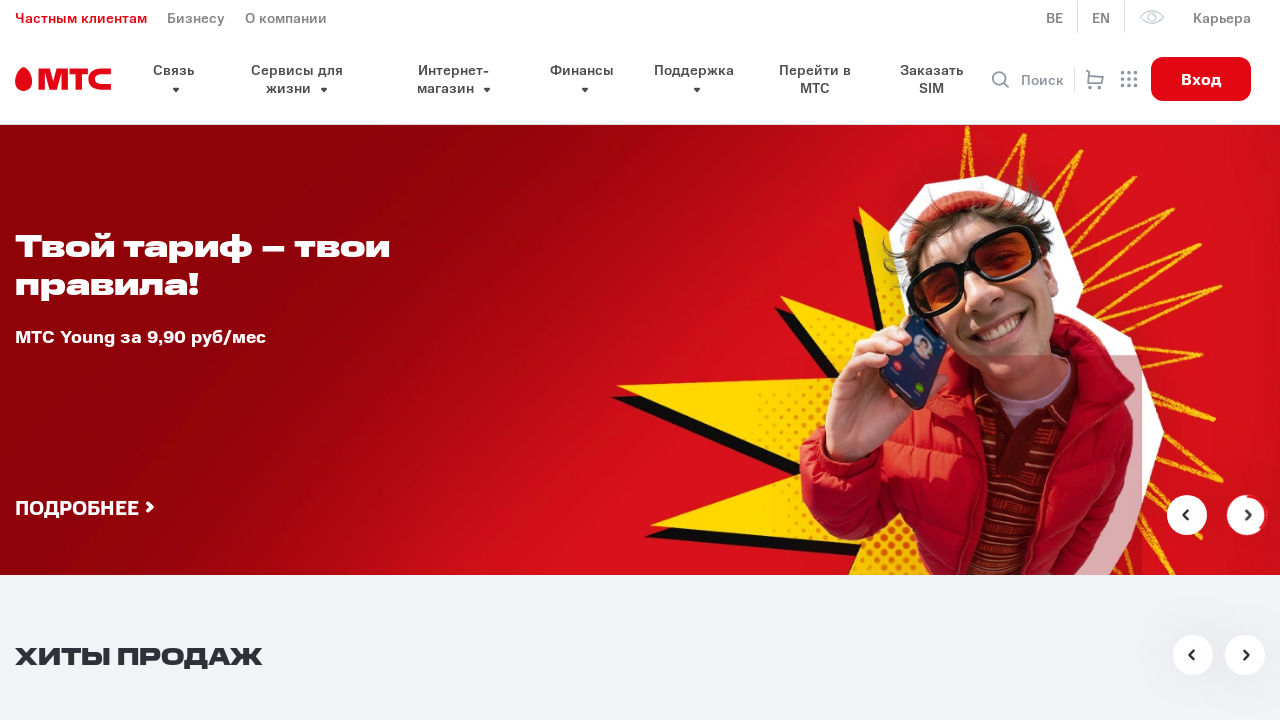

Verified heading text contains 'Онлайн пополнение без комиссии' (Online top-up without commission)
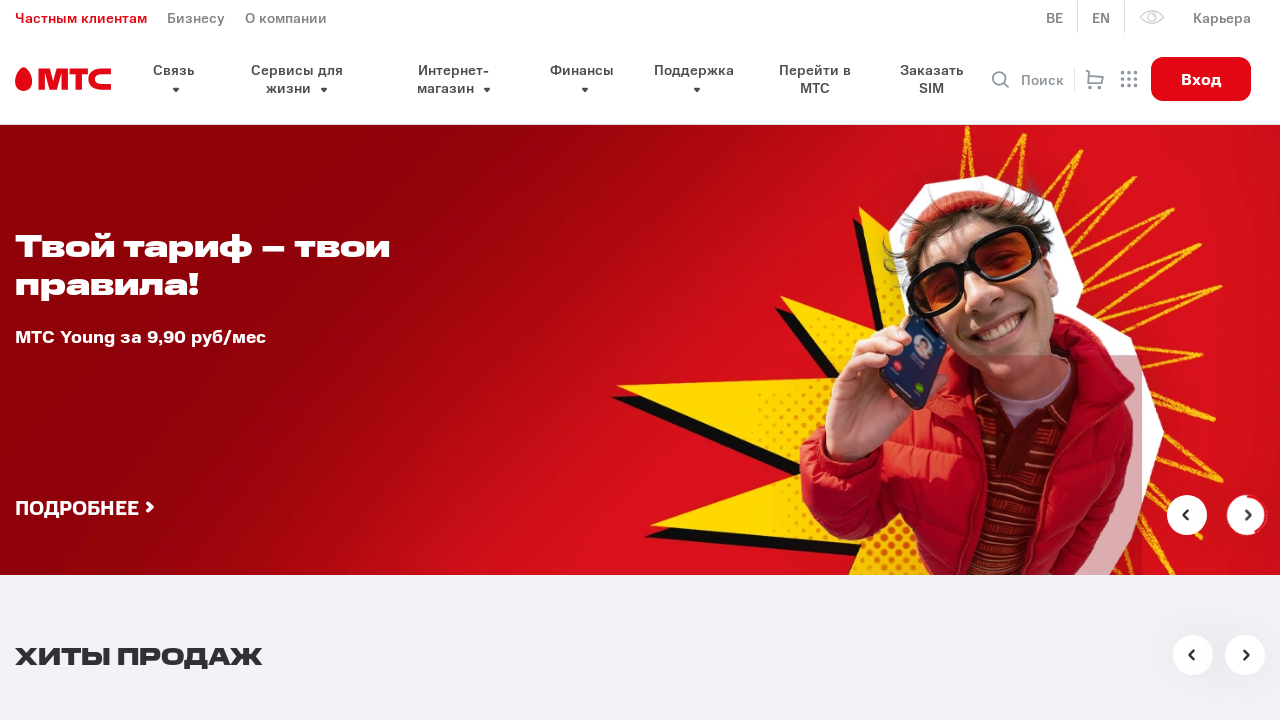

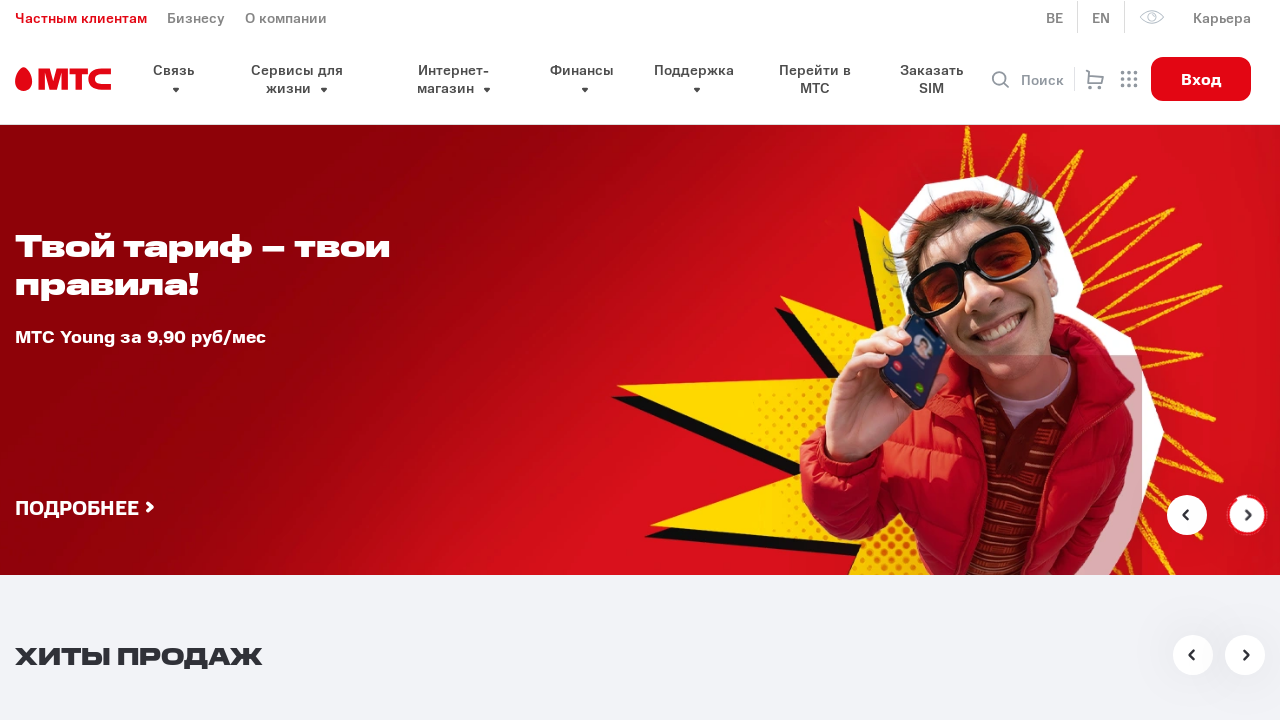